Tests clicking the login button on the CMS portal page to verify the button is interactive and clickable

Starting URL: https://portal.cms.gov/portal/

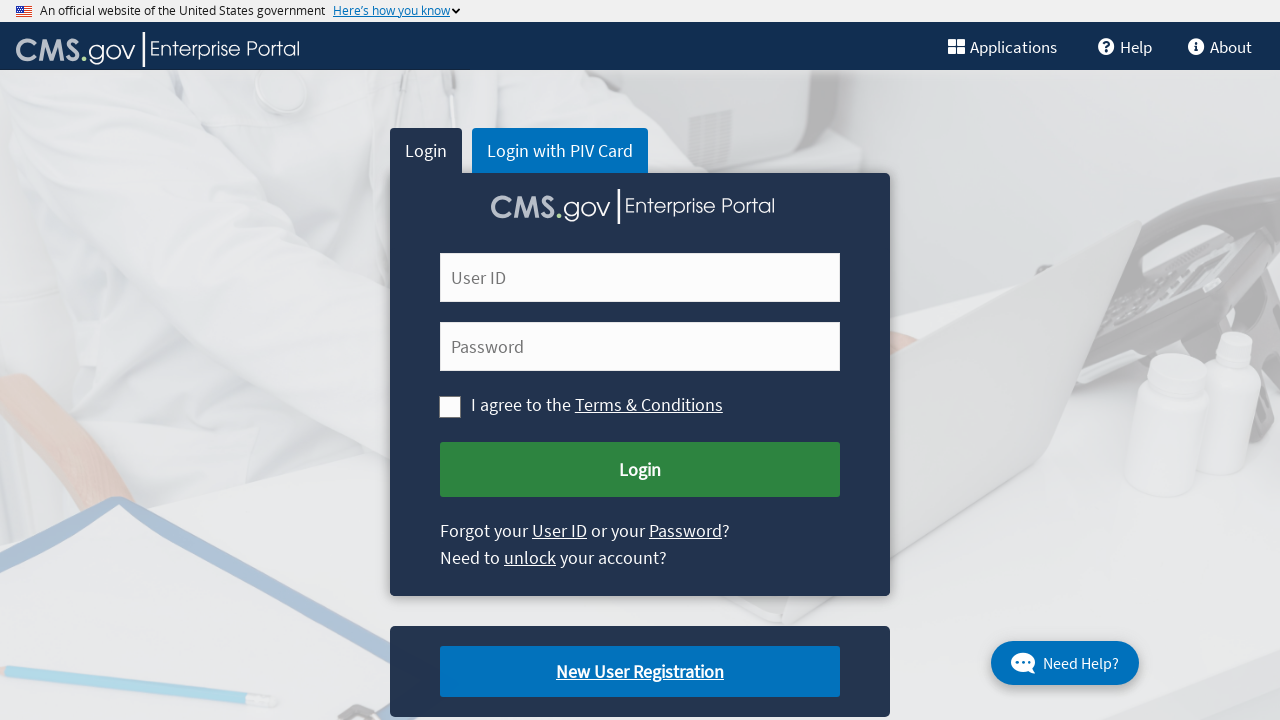

Clicked the Submit Login button on the CMS portal page at (640, 470) on [name='Submit Login']
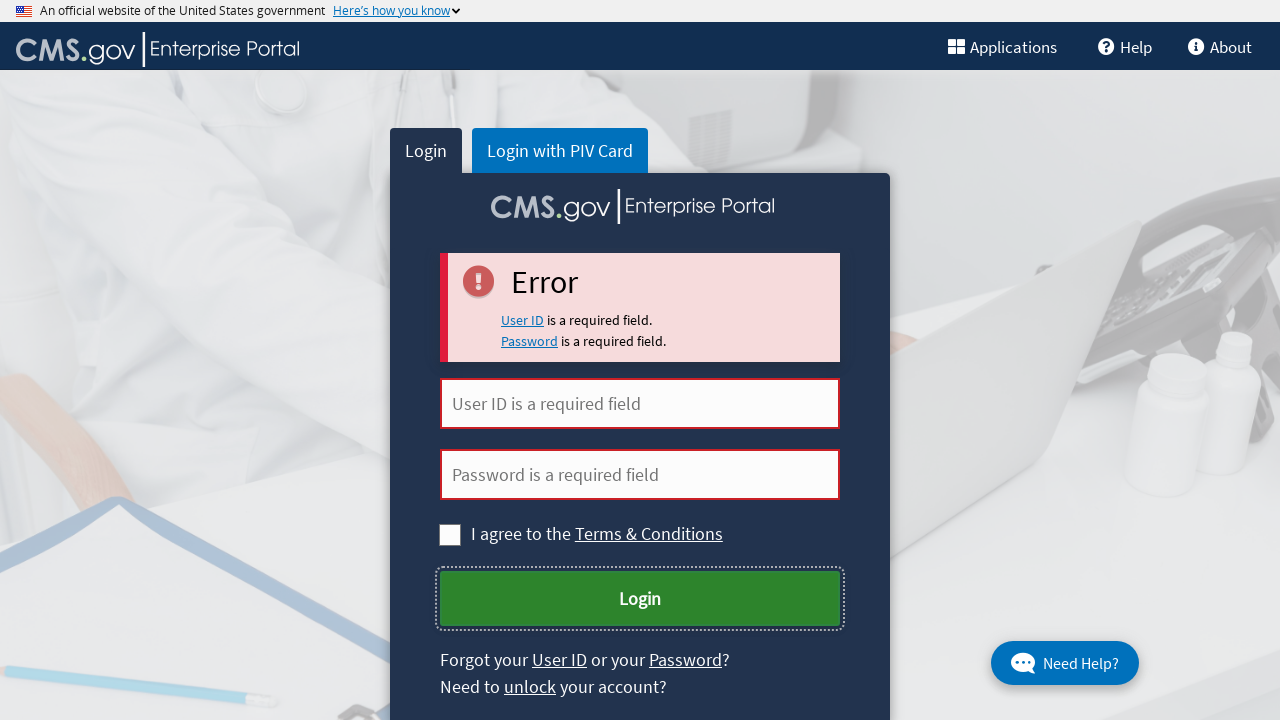

Waited 2 seconds to observe the login action result
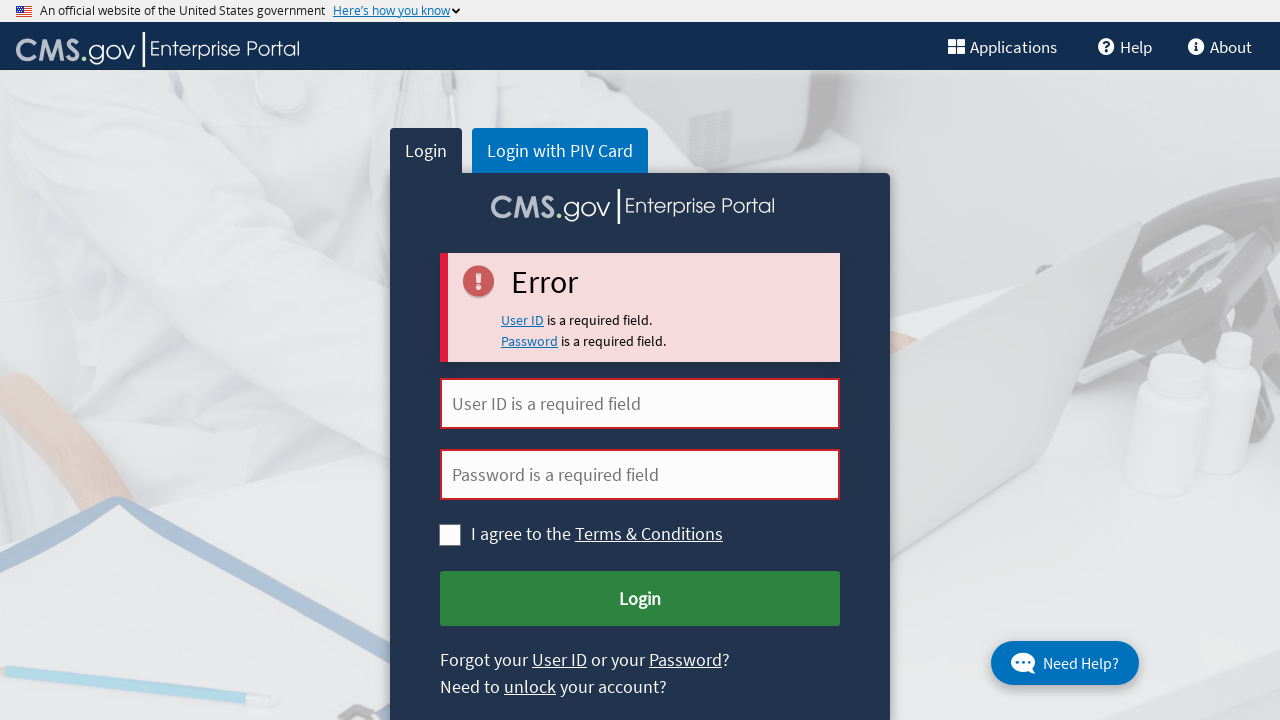

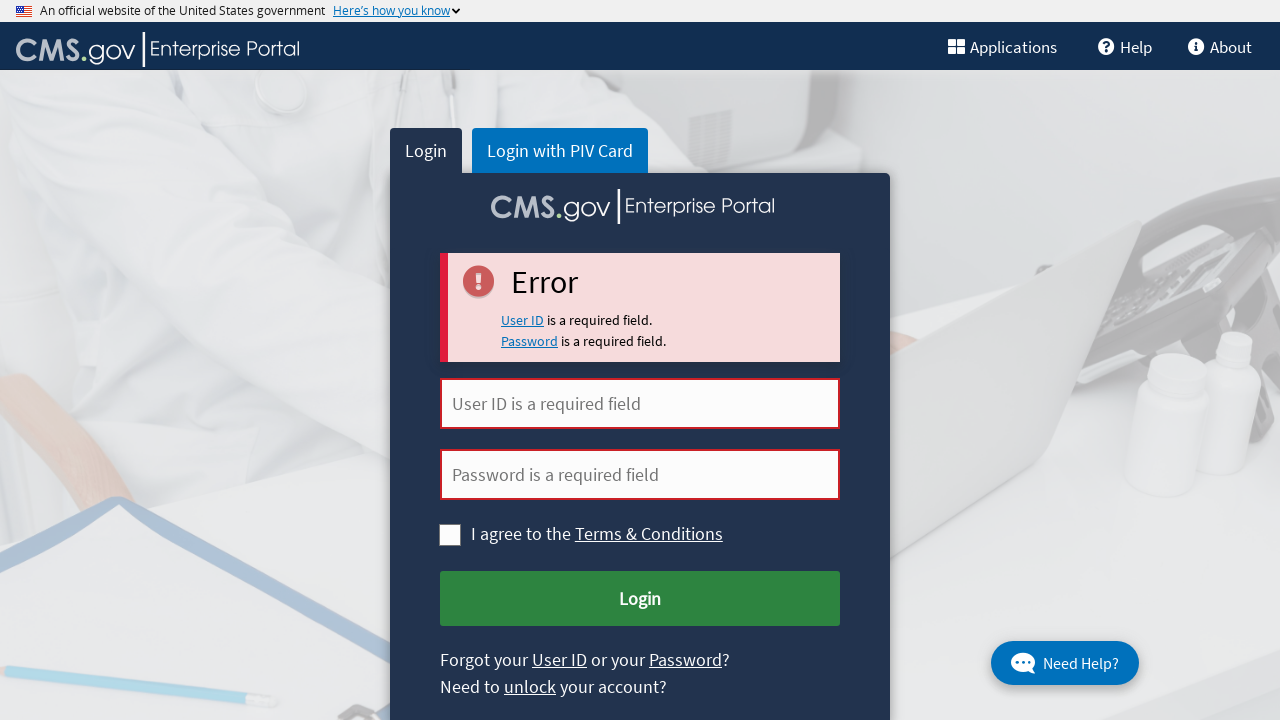